Tests multi-select dropdown by selecting specific testing method options

Starting URL: https://obstaclecourse.tricentis.com/Obstacles/94441

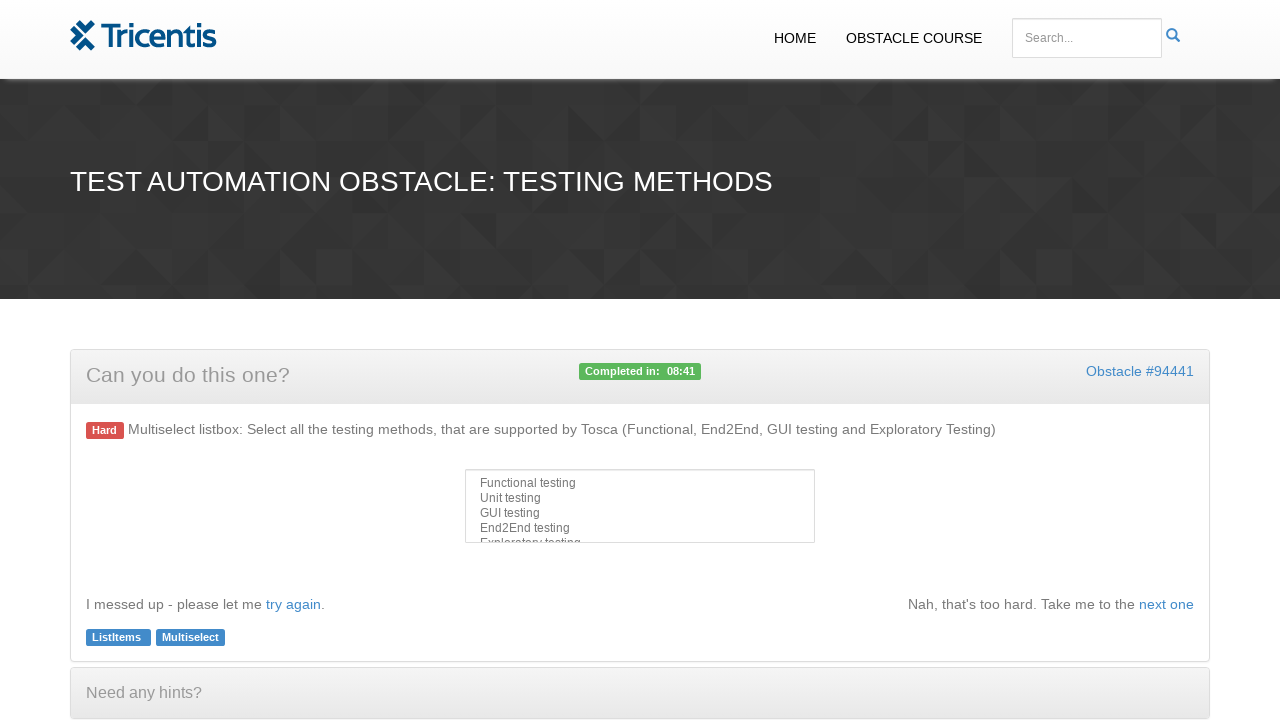

Selected 'Functional testing' from multi-select dropdown on #multiselect
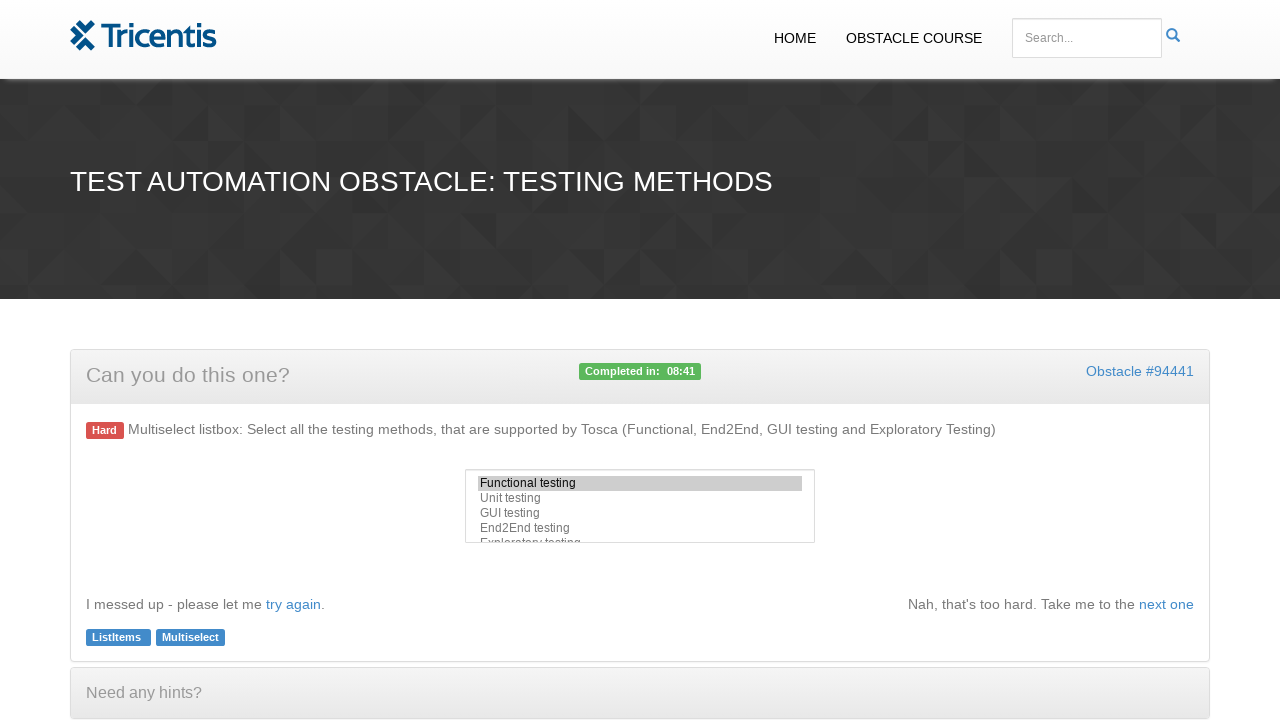

Selected 'End2End testing' from multi-select dropdown on #multiselect
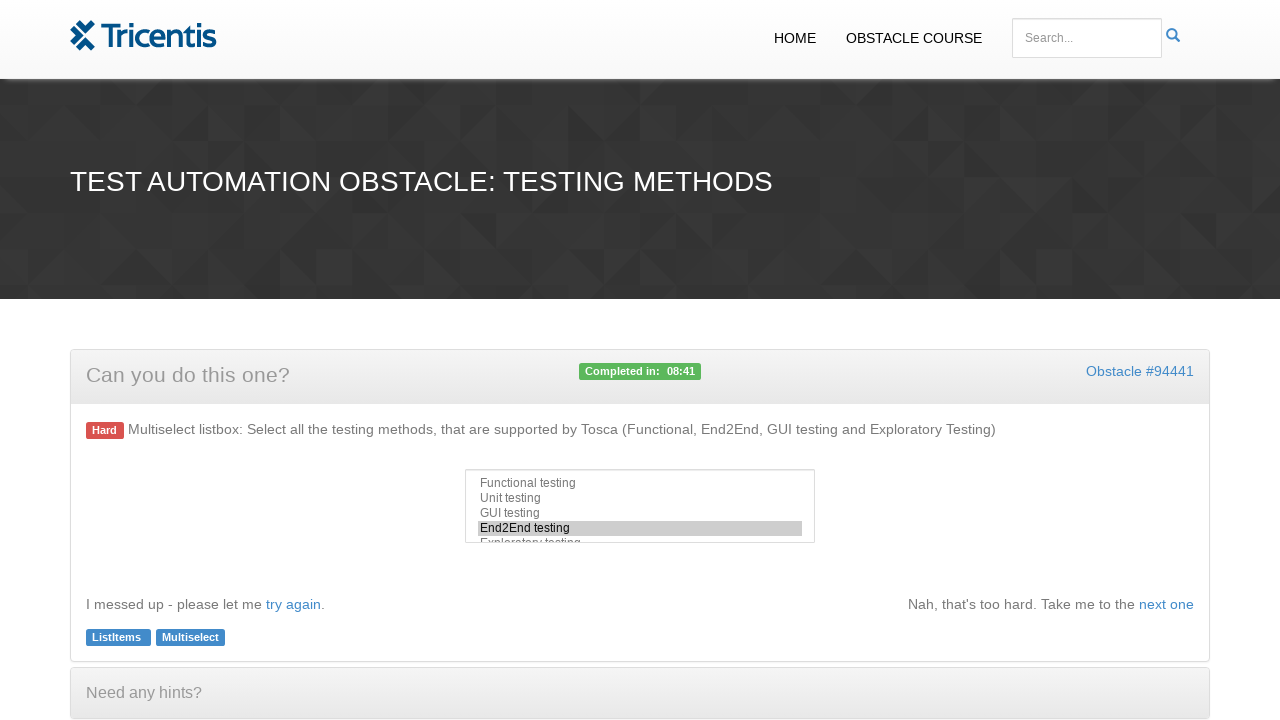

Selected 'GUI testing' from multi-select dropdown on #multiselect
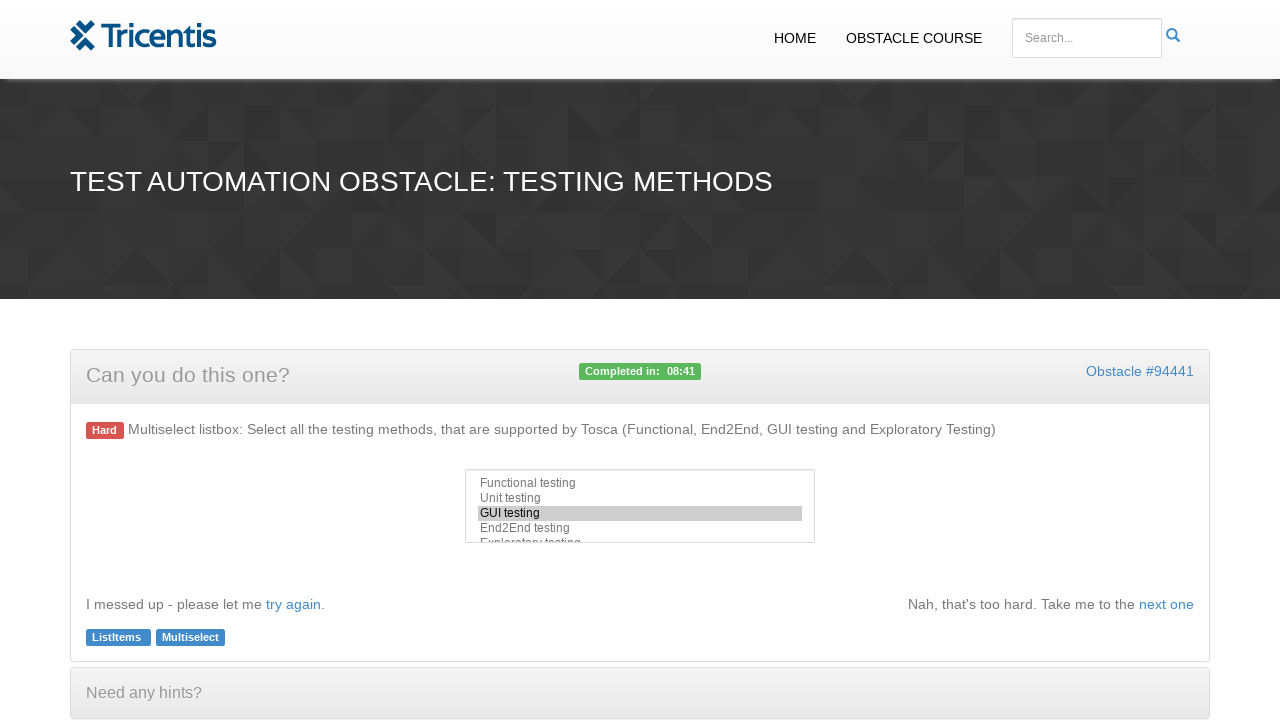

Selected 'Exploratory testing' from multi-select dropdown on #multiselect
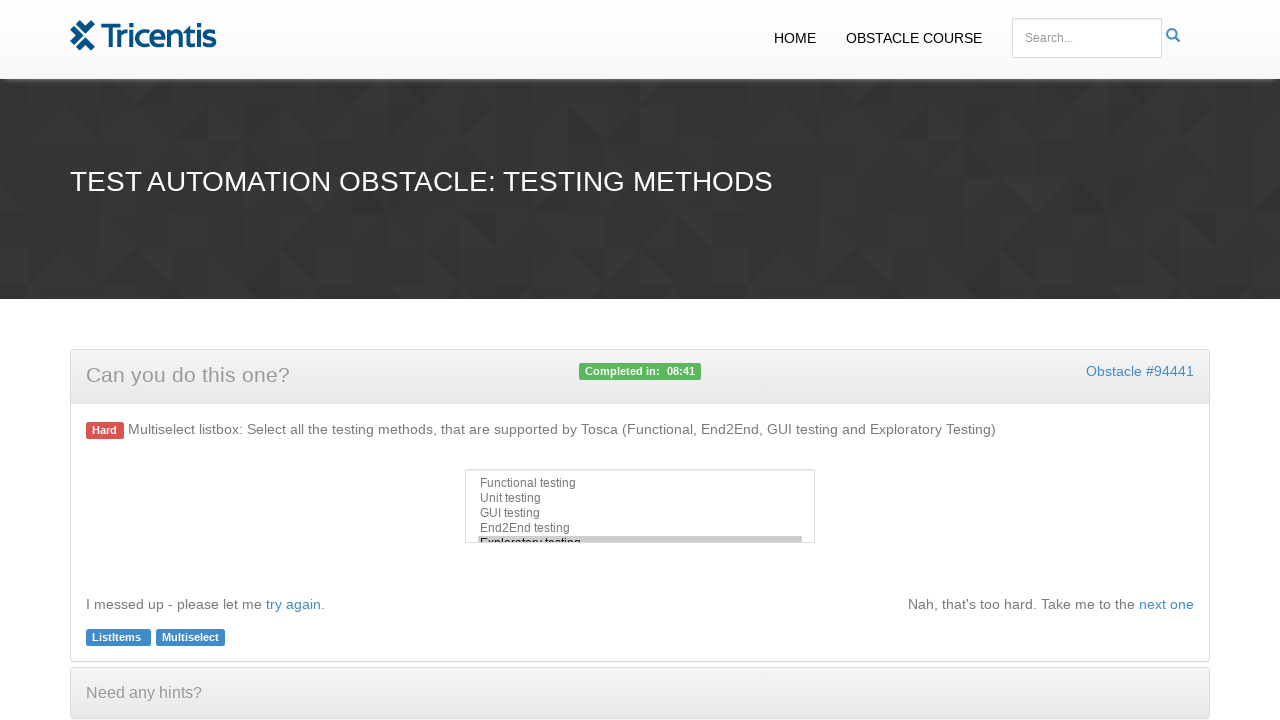

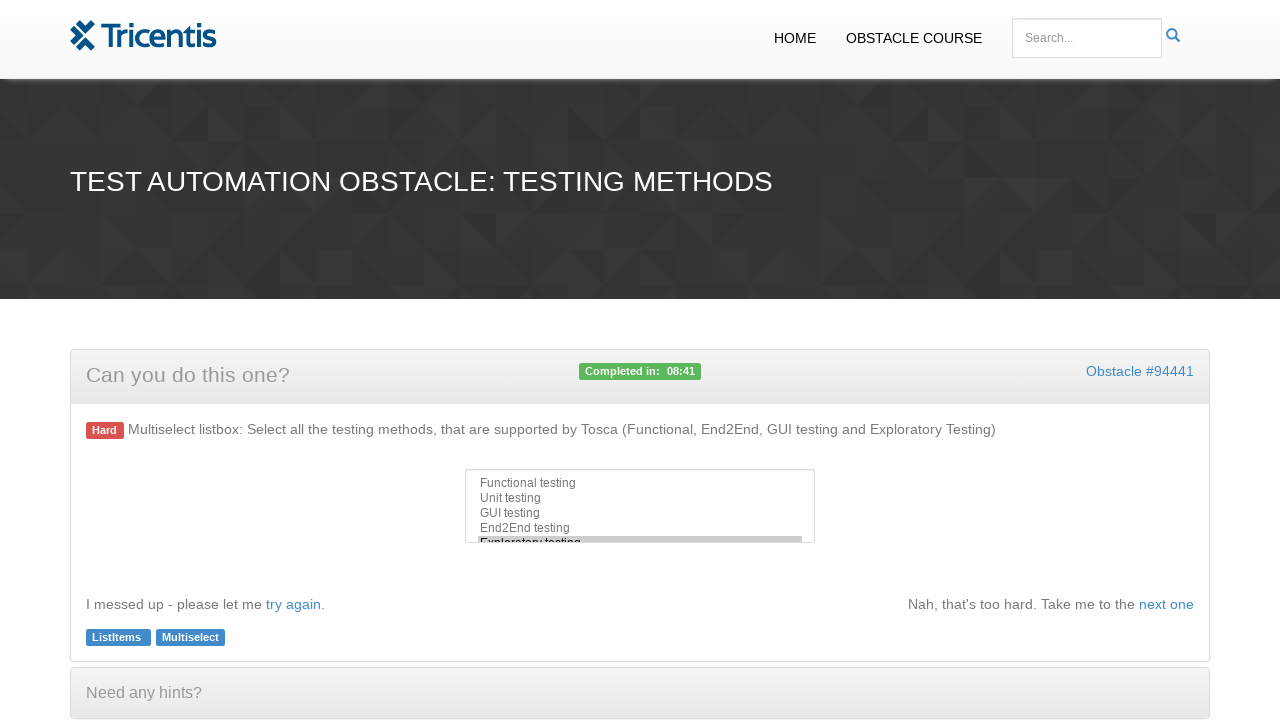